Opens DuckDuckGo homepage and verifies that the page loads successfully by checking the page title

Starting URL: https://duckduckgo.com

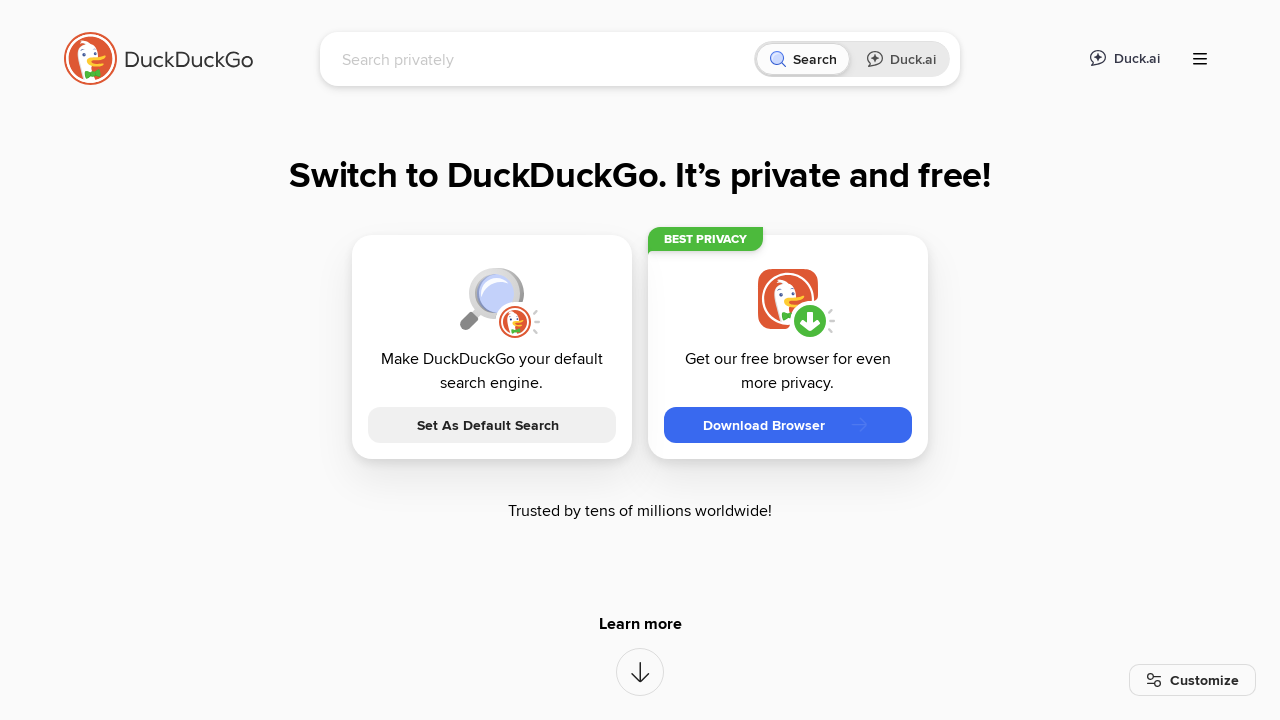

Waited for DuckDuckGo homepage to load (domcontentloaded state)
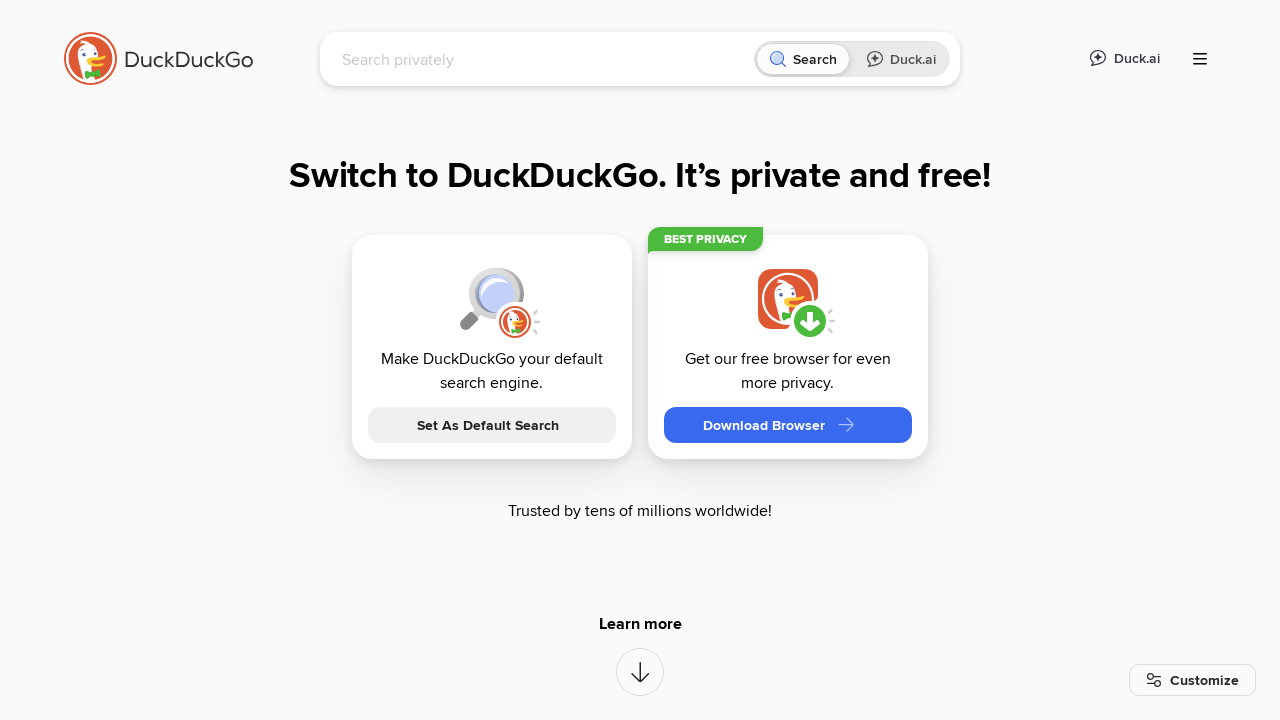

Verified search input field is present on the page
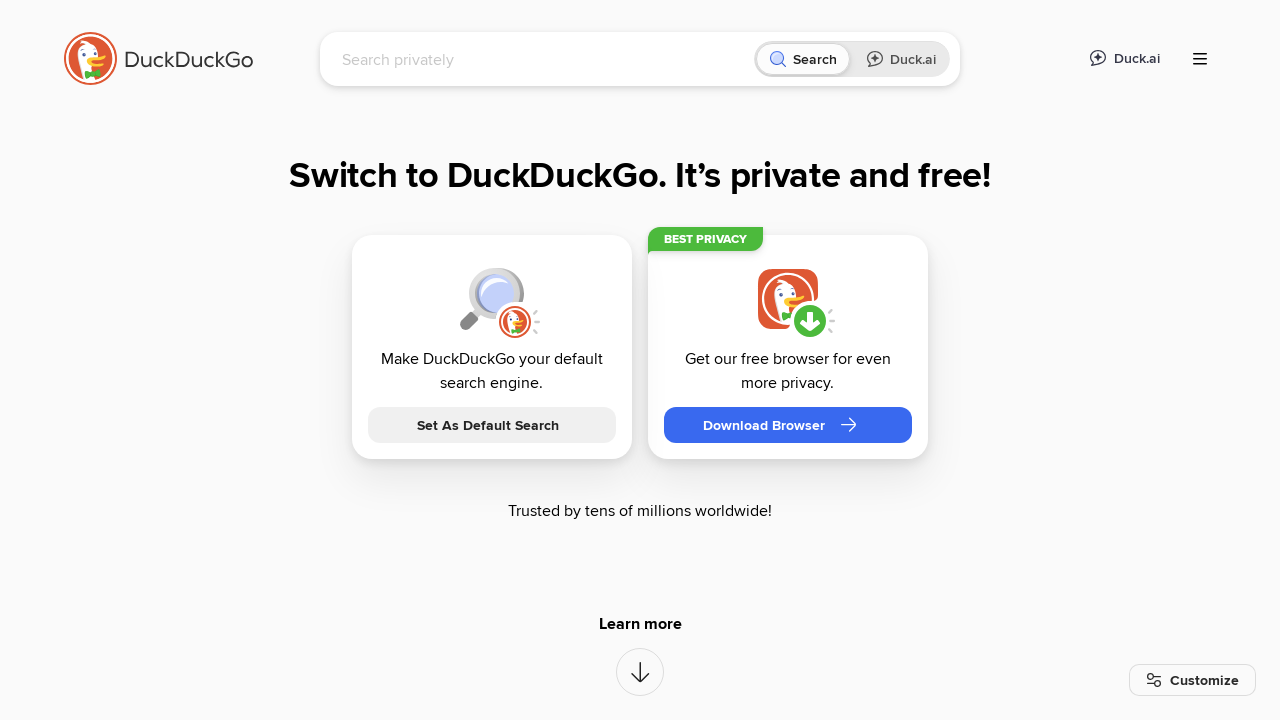

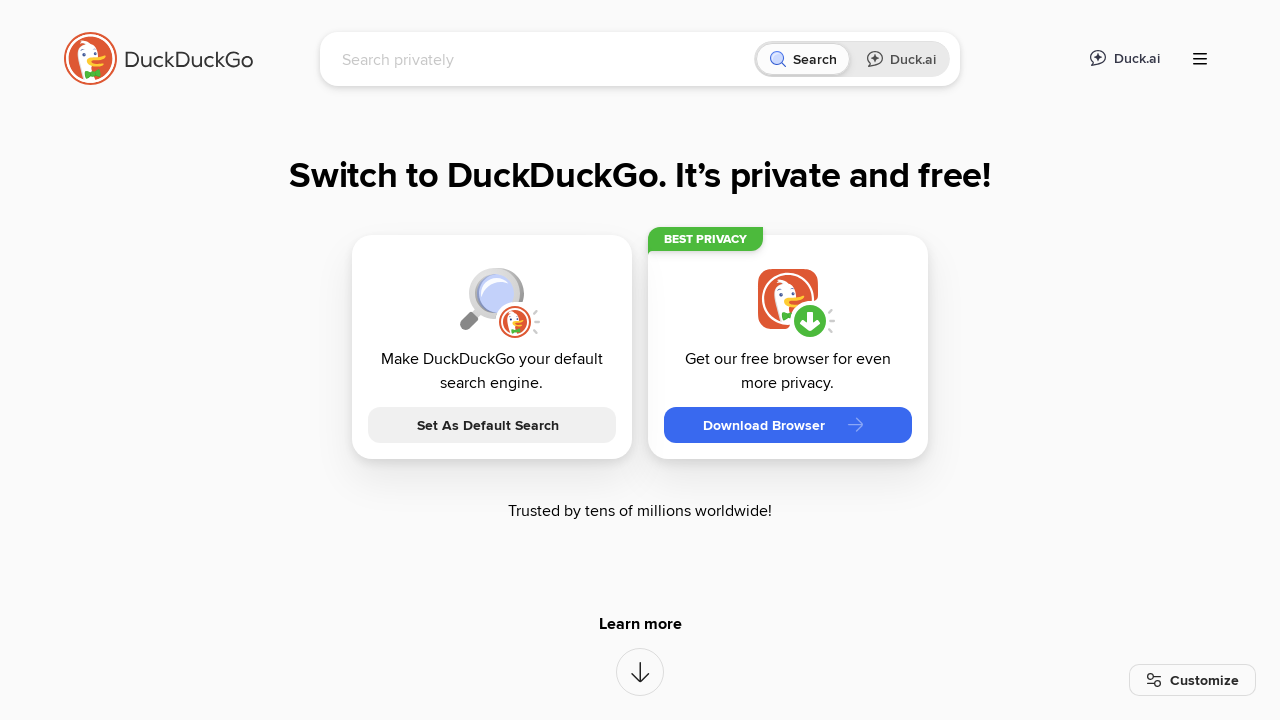